Tests revealing a hidden element and interacting with it by sending keys

Starting URL: https://www.selenium.dev/selenium/web/dynamic.html

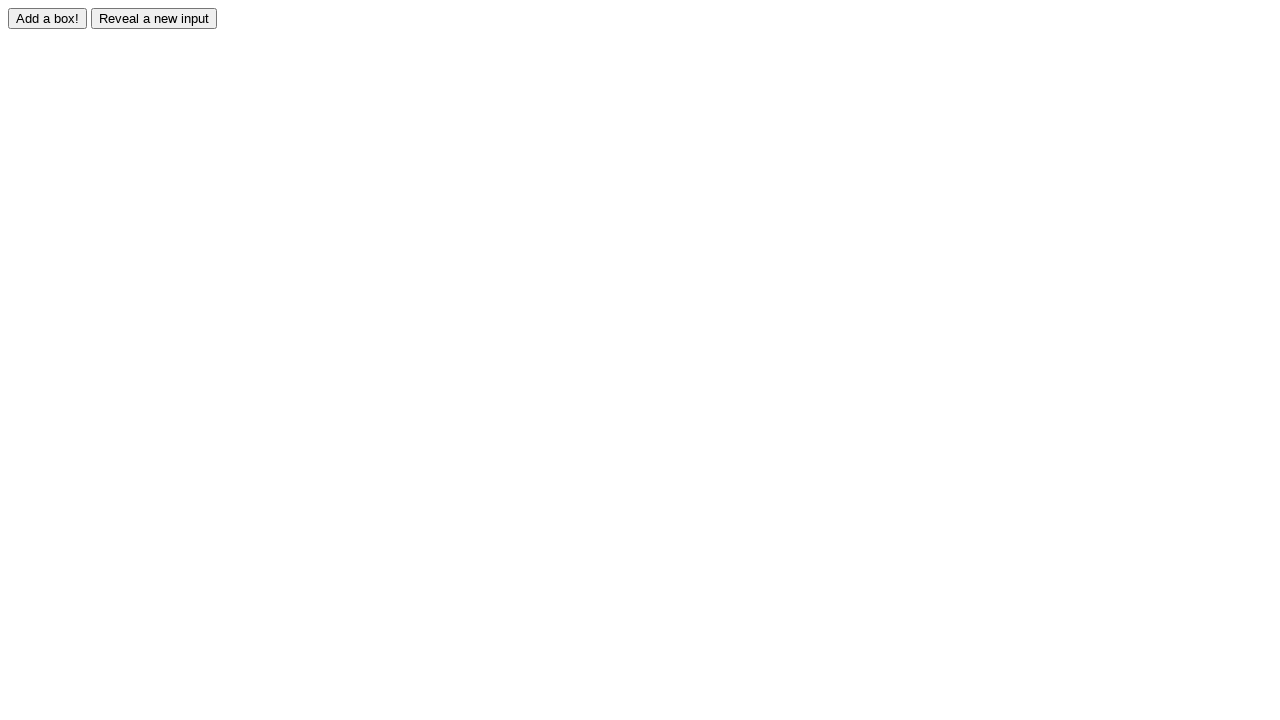

Clicked reveal button to show hidden element at (154, 18) on #reveal
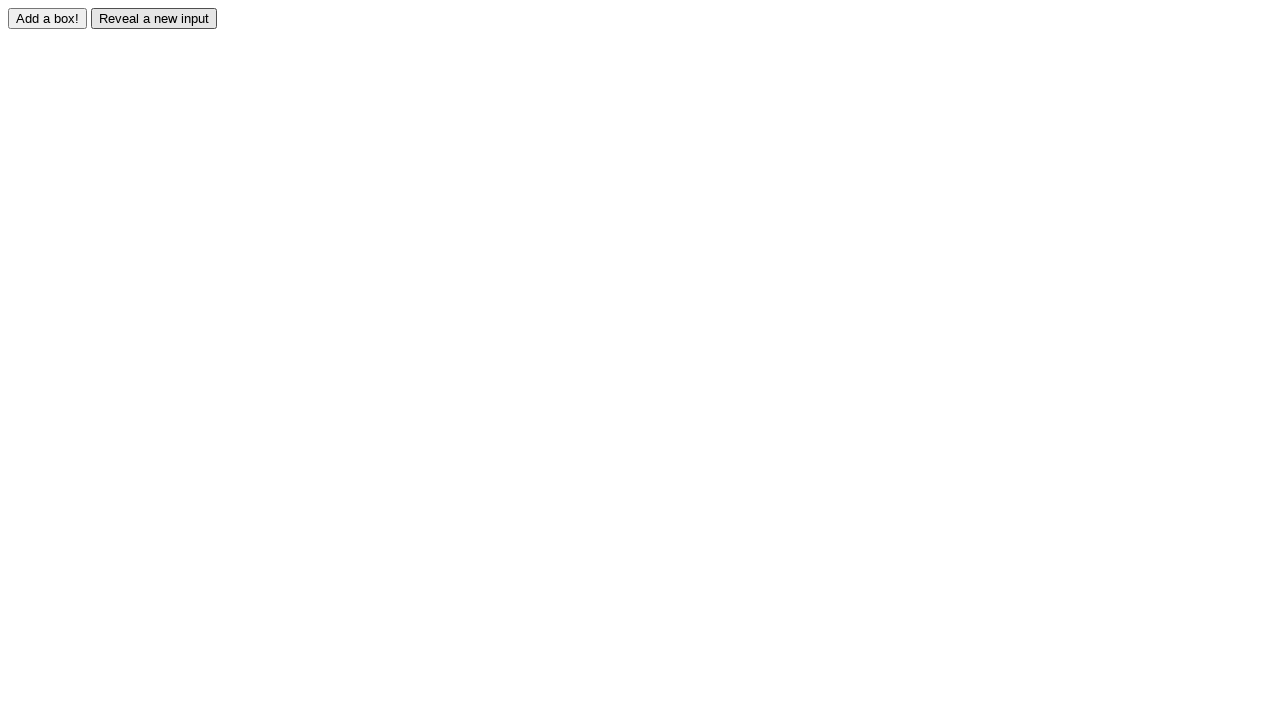

Revealed element became visible
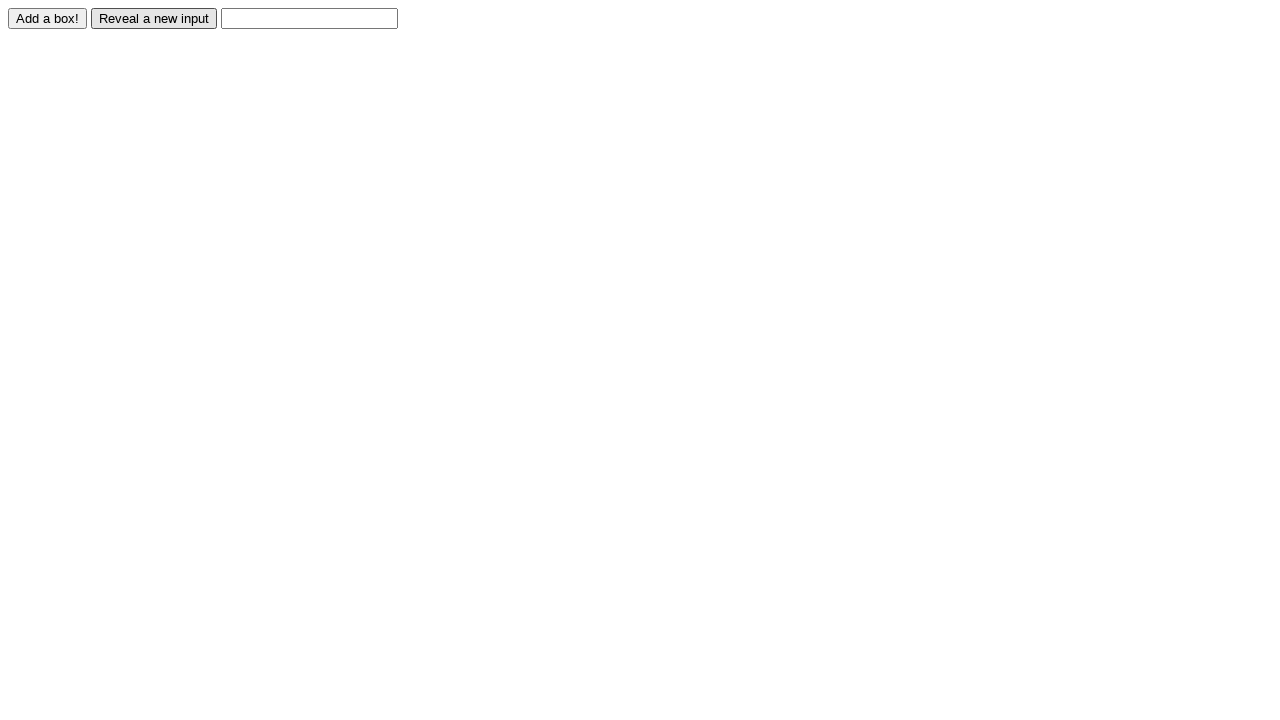

Filled revealed input field with 'Displayed' on #revealed
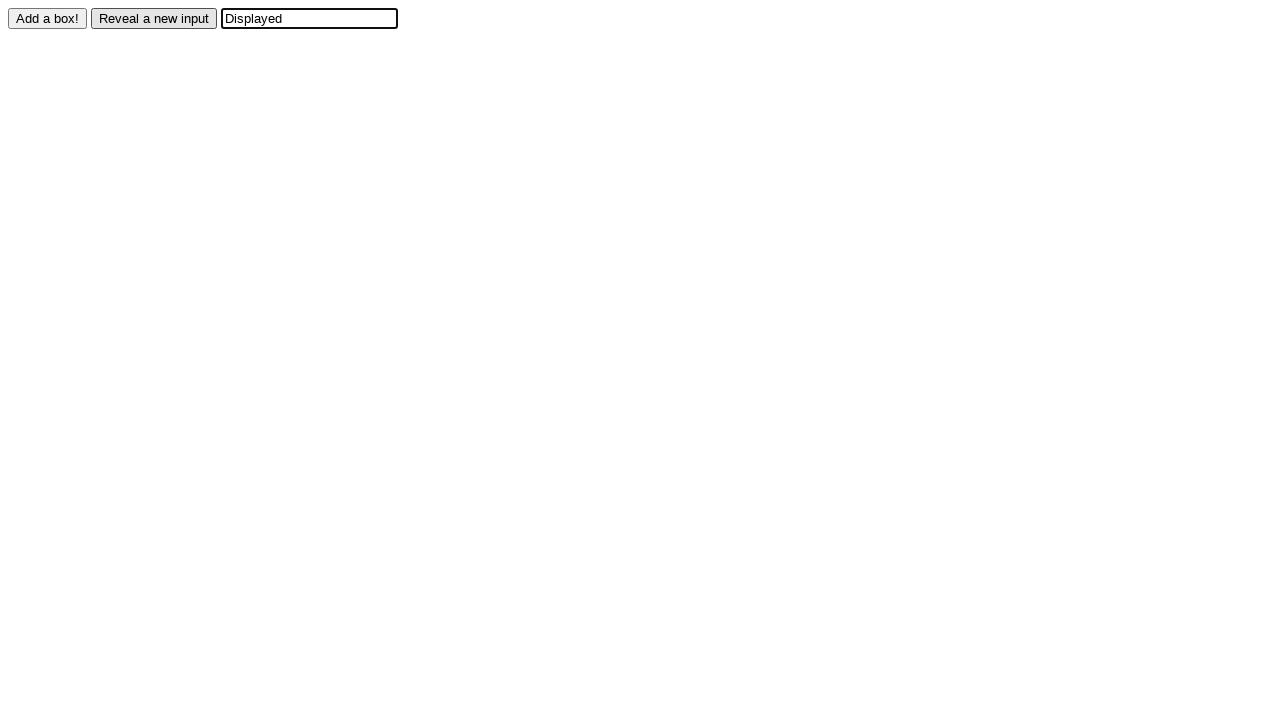

Verified revealed input value equals 'Displayed'
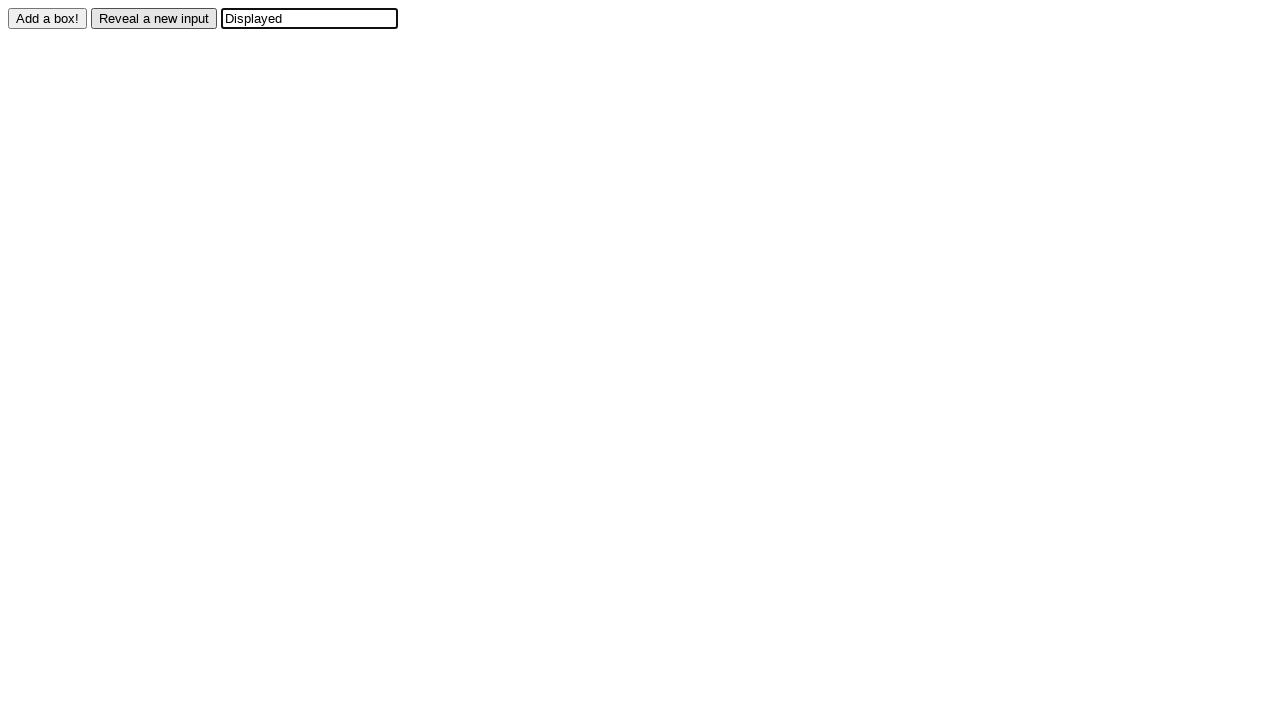

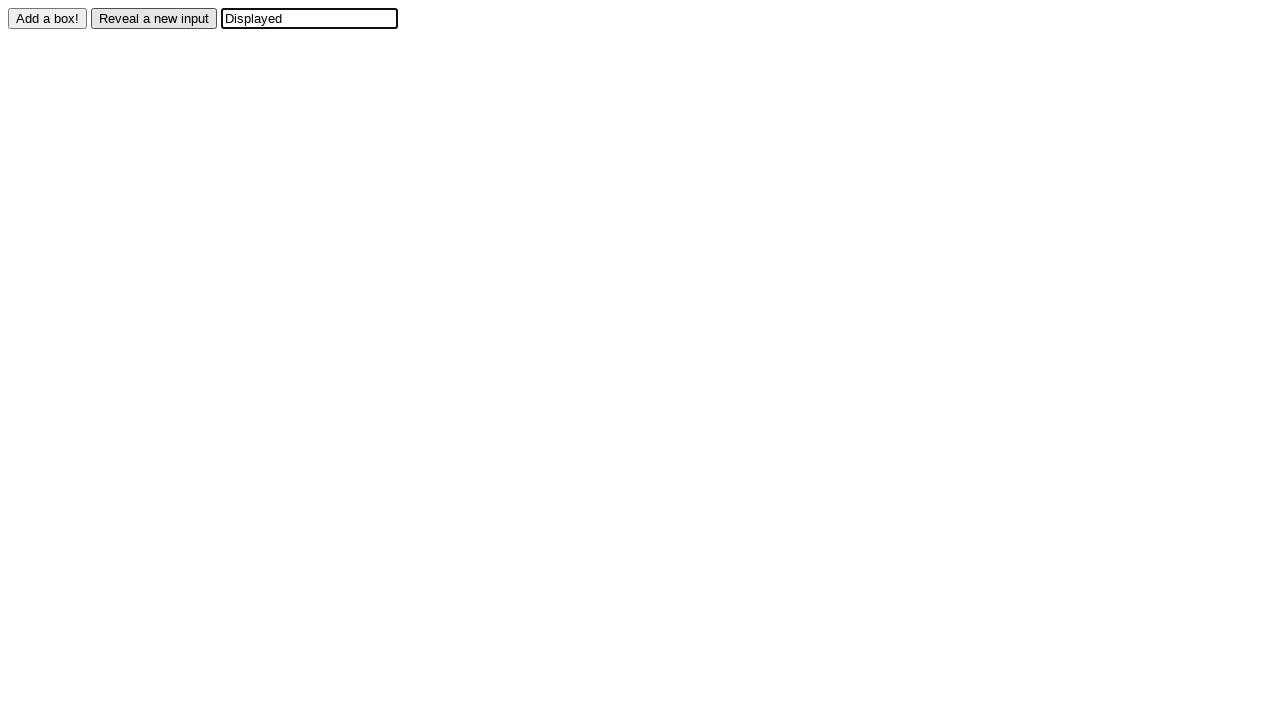